Tests selecting multiple states from a dropdown menu (Illinois, Virginia, California) and verifies the final selection is California

Starting URL: https://practice.cydeo.com/dropdown

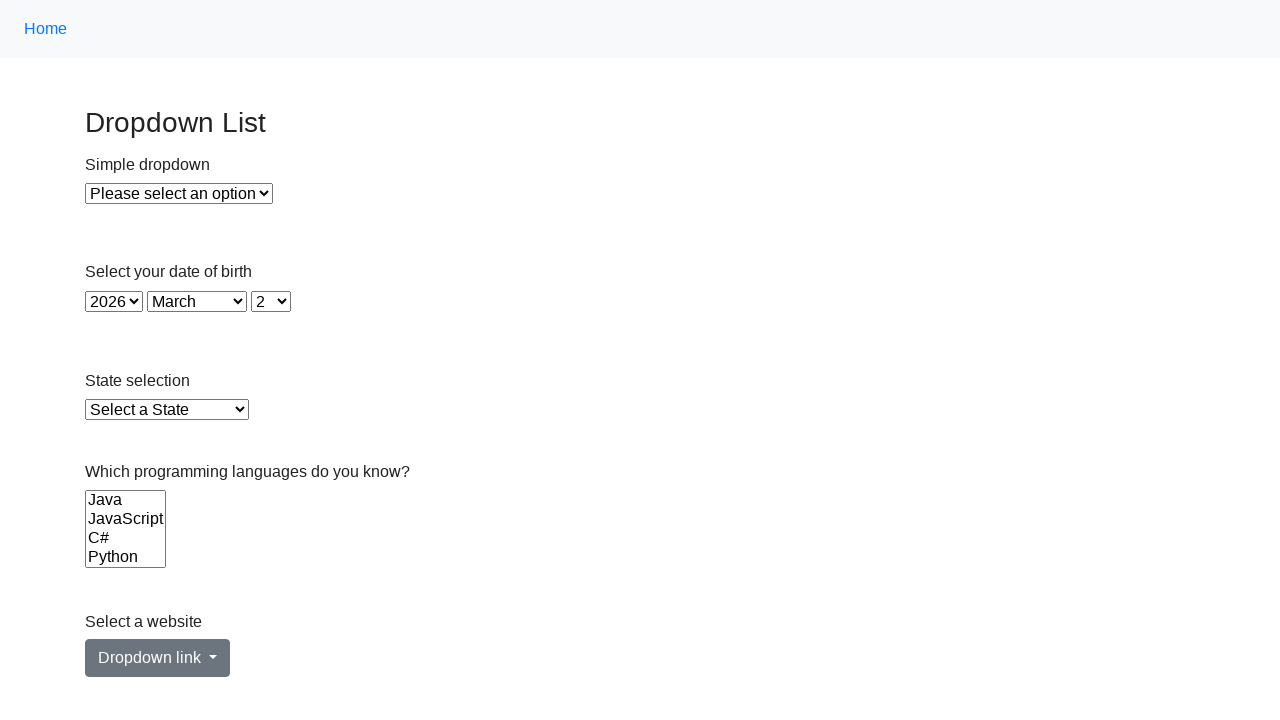

Selected Illinois from state dropdown on select#state
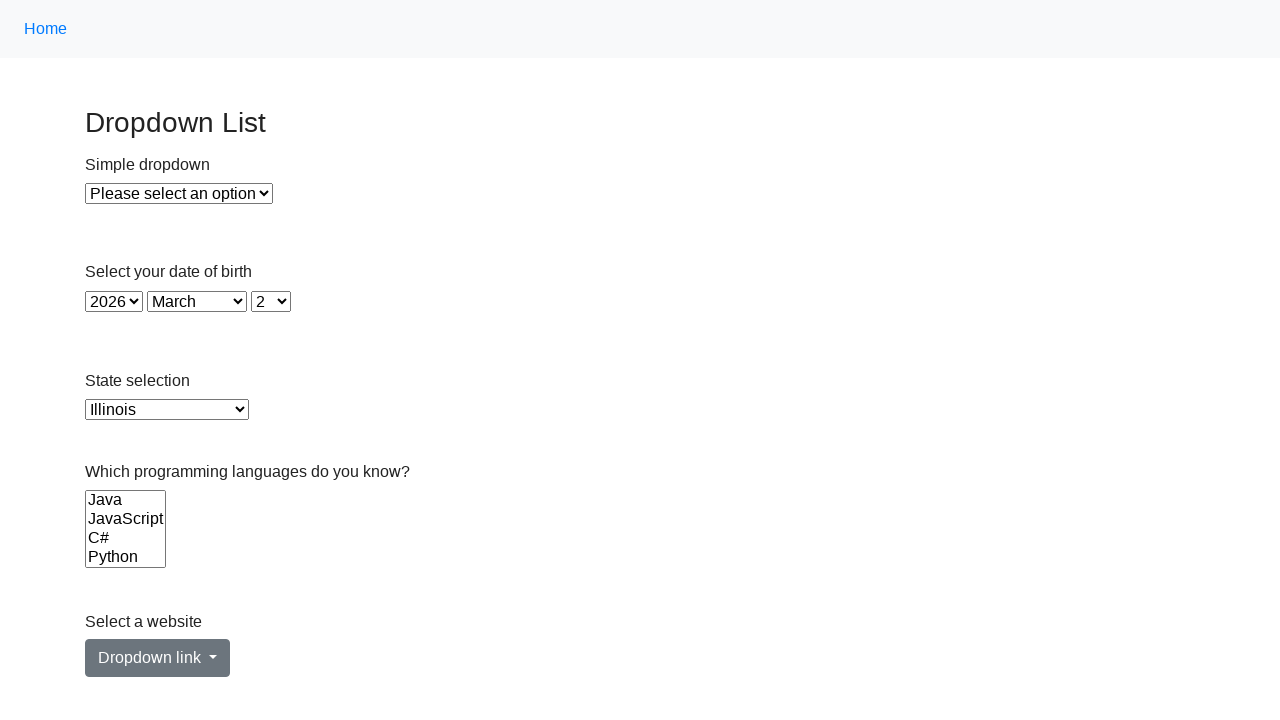

Selected Virginia from state dropdown on select#state
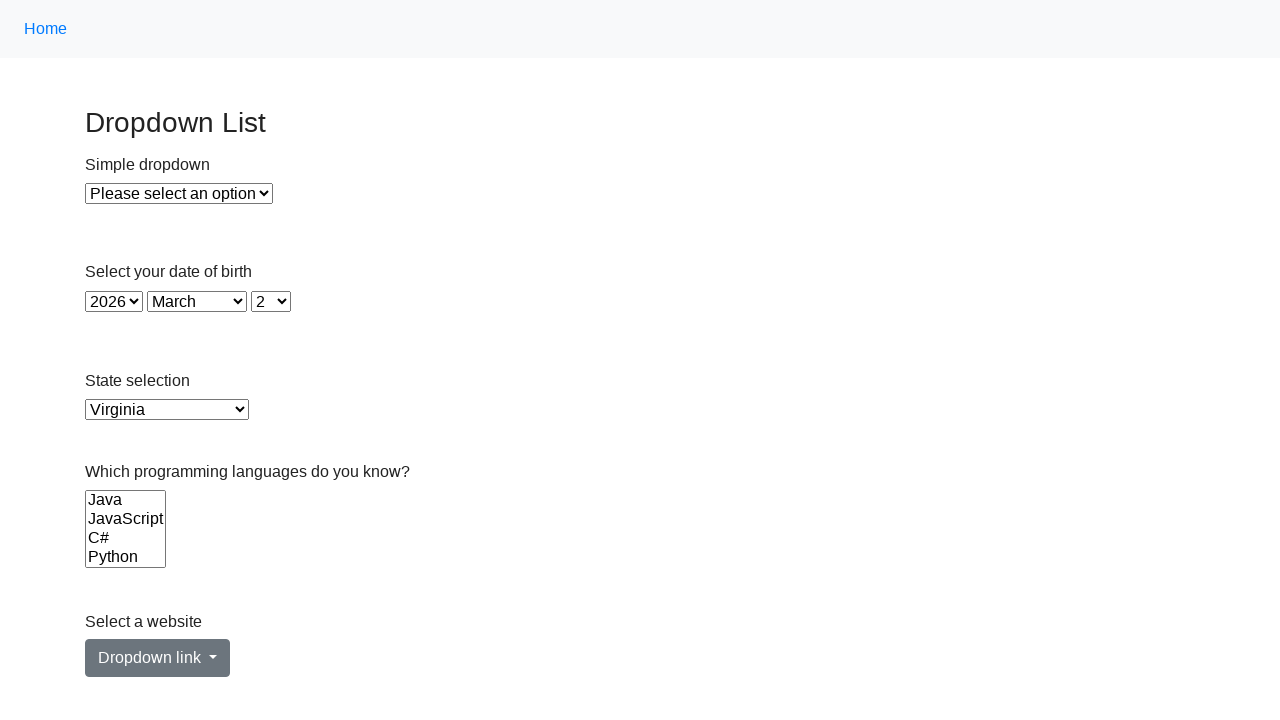

Selected California from state dropdown by index on select#state
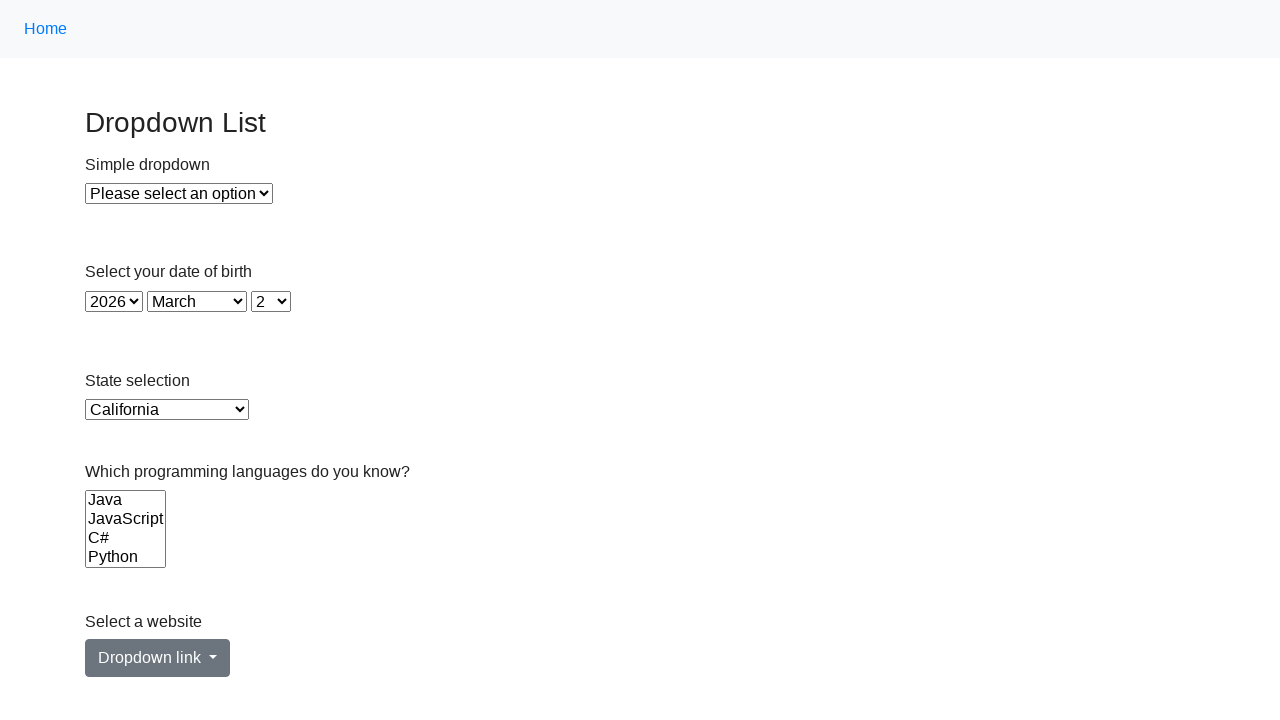

Retrieved current selected option value
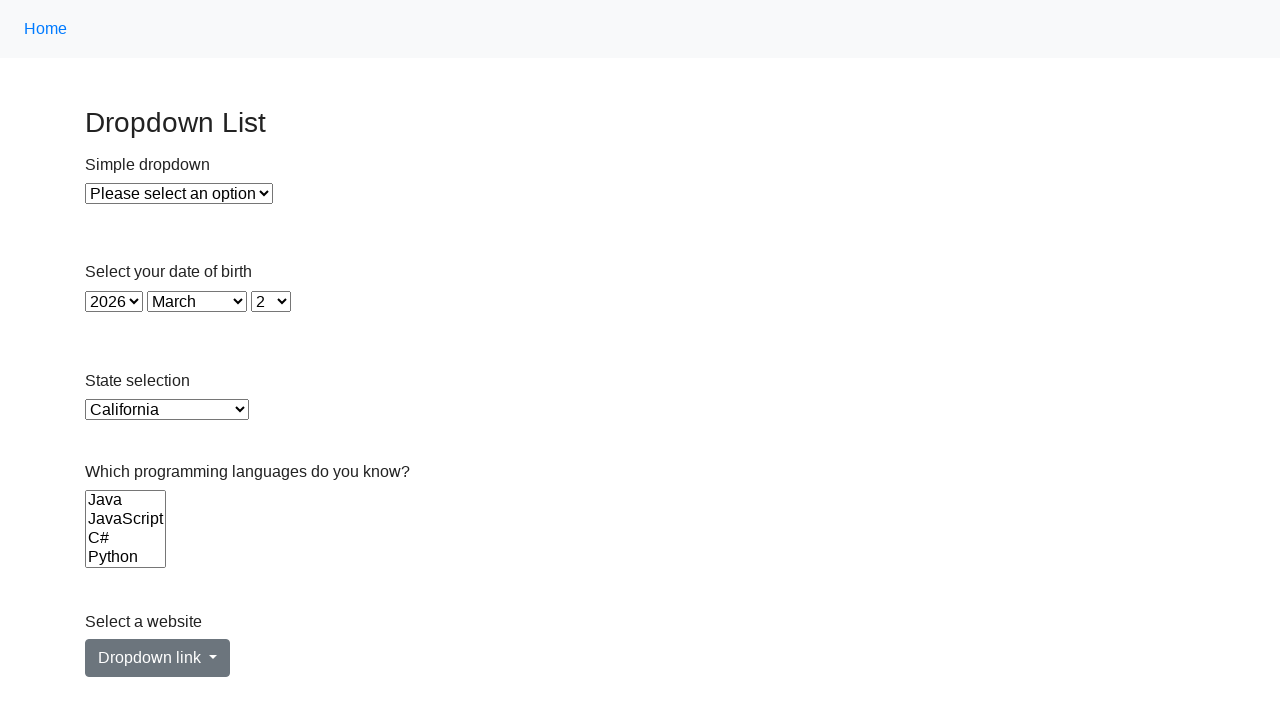

Verified that California is selected
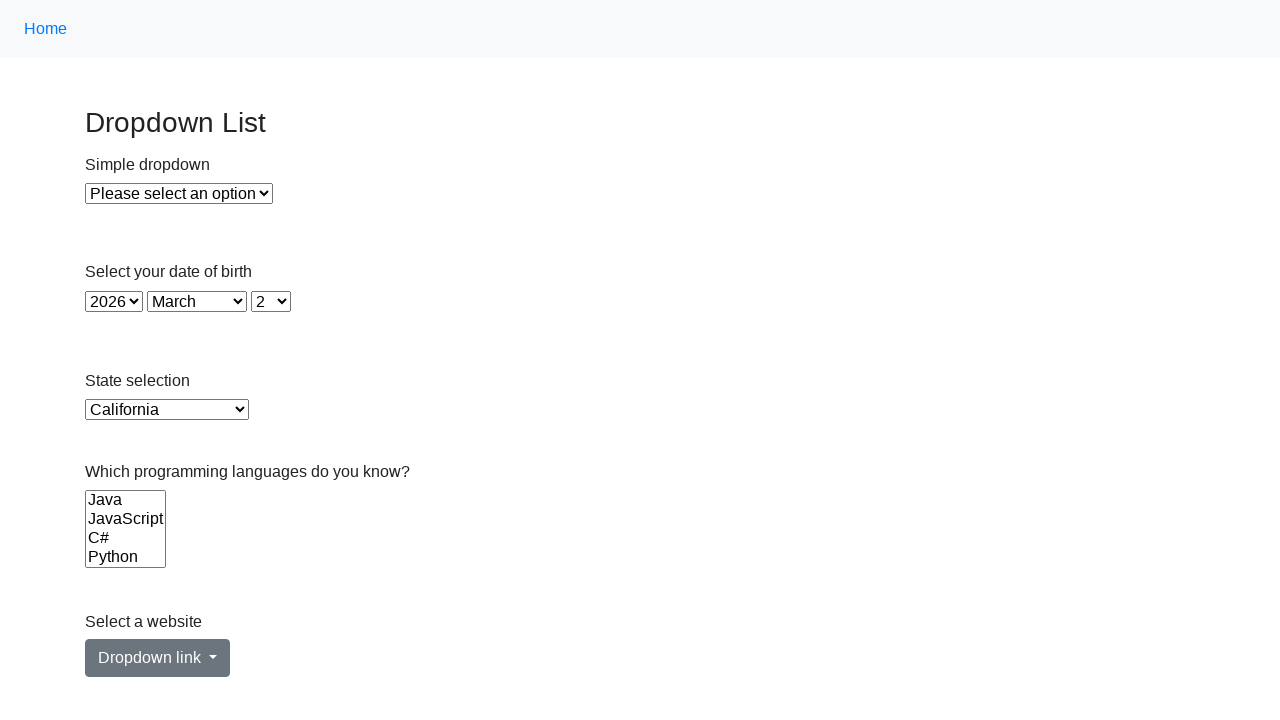

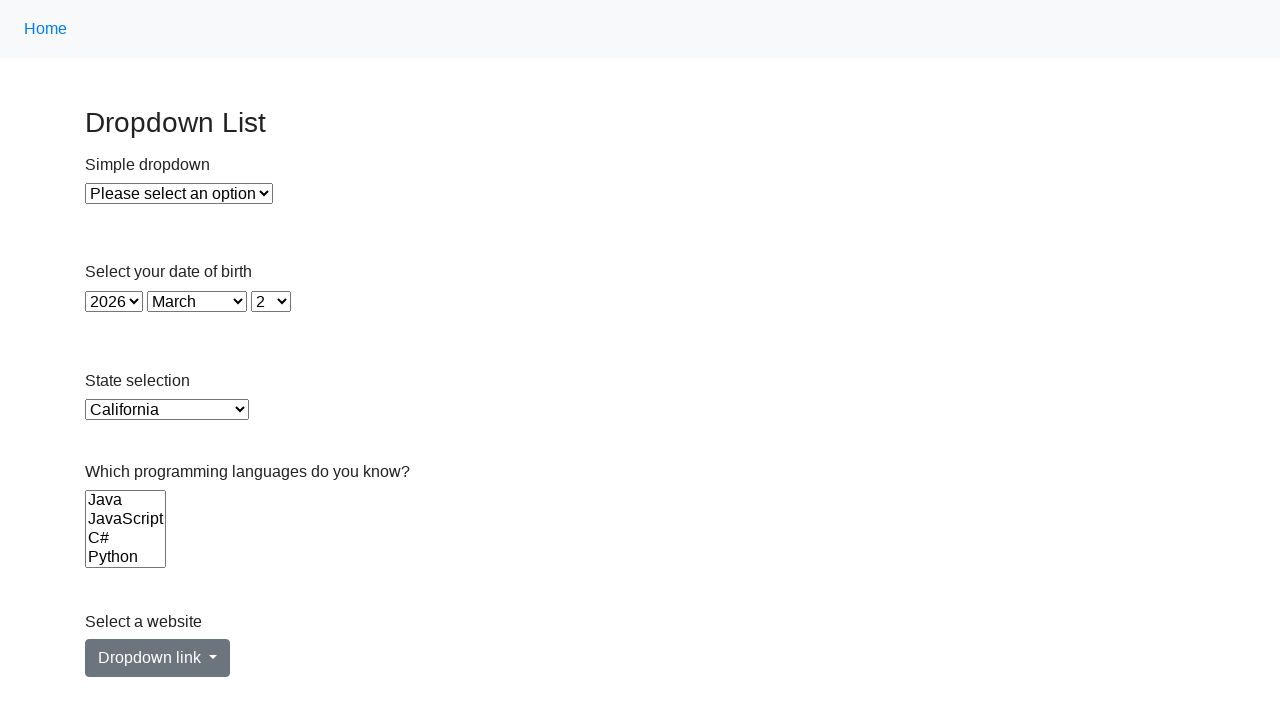